Tests clicking a primary button identified by class attribute and handling the resulting alert dialog

Starting URL: http://uitestingplayground.com/classattr

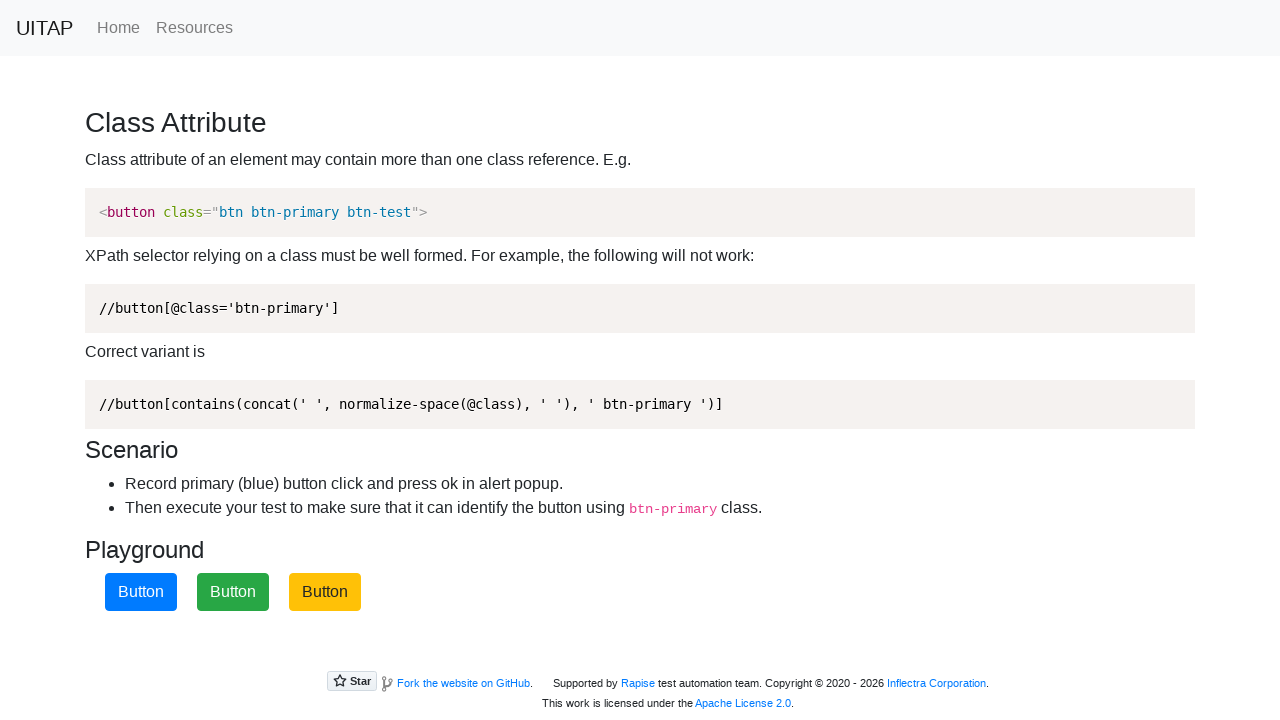

Clicked primary button identified by btn-primary class attribute at (141, 592) on xpath=//button[contains(concat(' ', normalize-space(@class), ' '), ' btn-primary
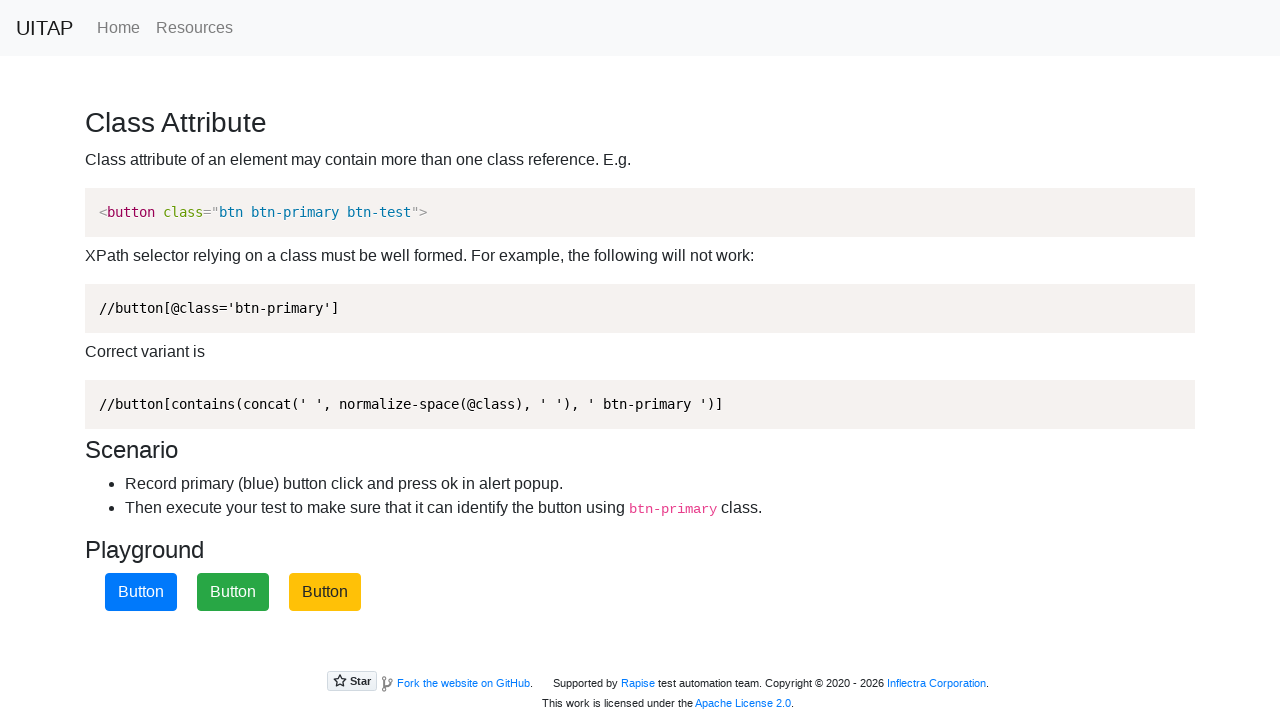

Set up dialog handler to accept alerts
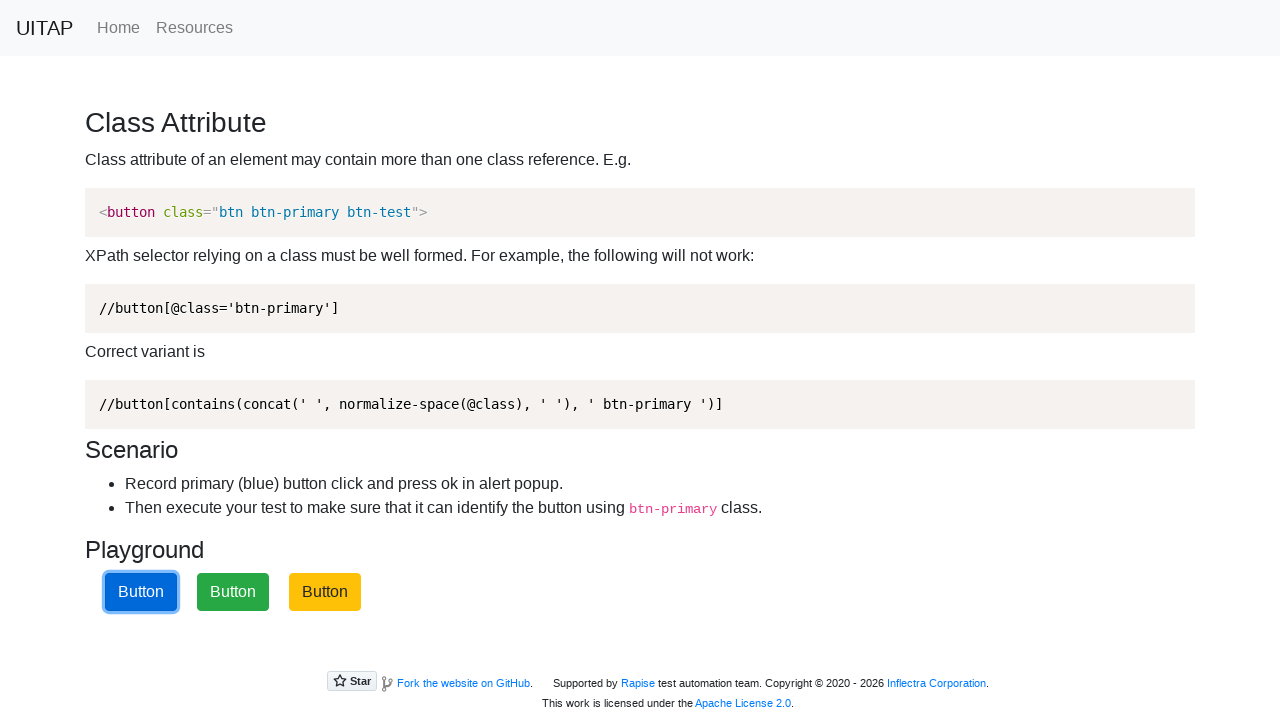

Waited 500ms for alert dialog to appear and be handled
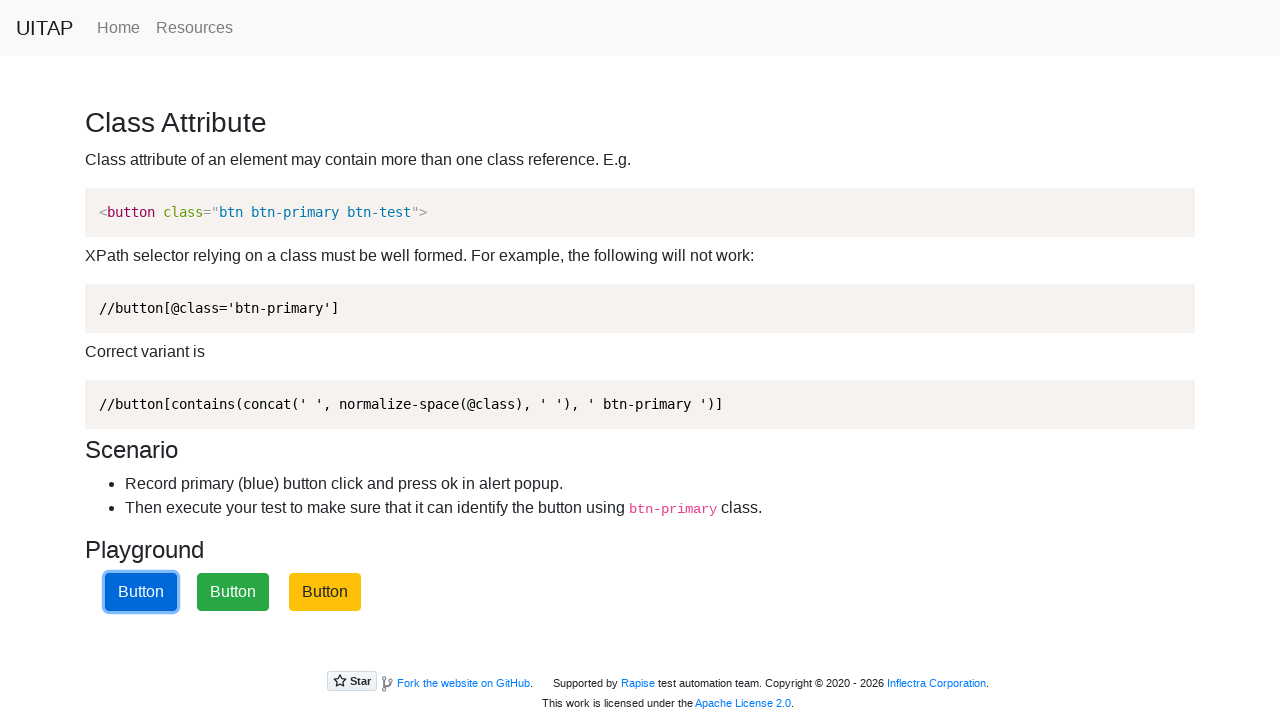

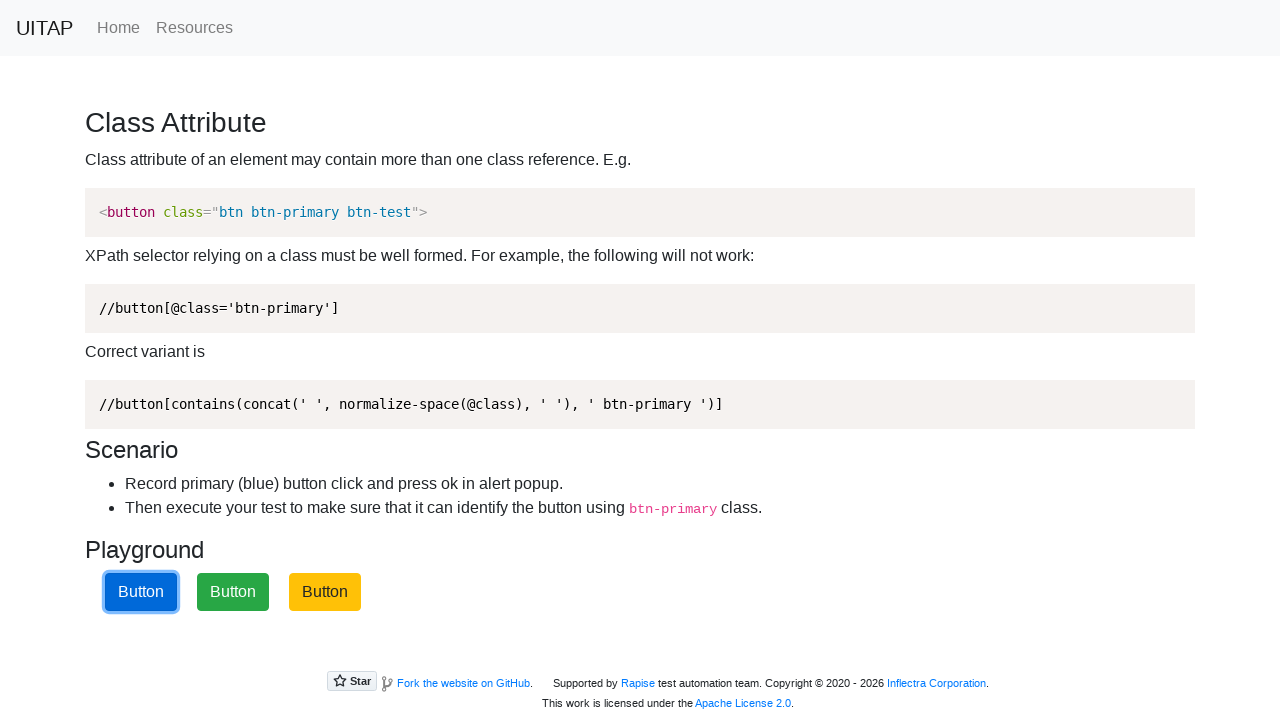